Navigates through The Internet test site to the Shifting Content menu example and counts the menu items

Starting URL: https://the-internet.herokuapp.com/

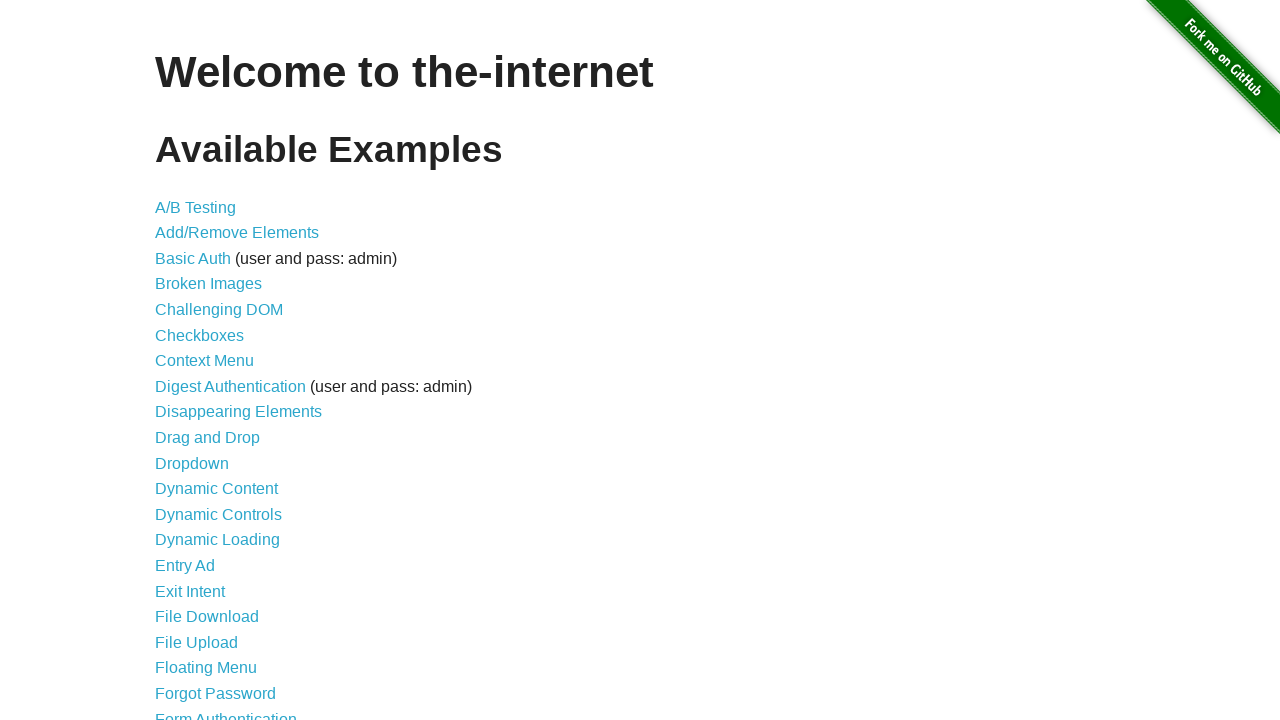

Clicked on 'Shifting Content' link at (212, 523) on text=Shifting Content
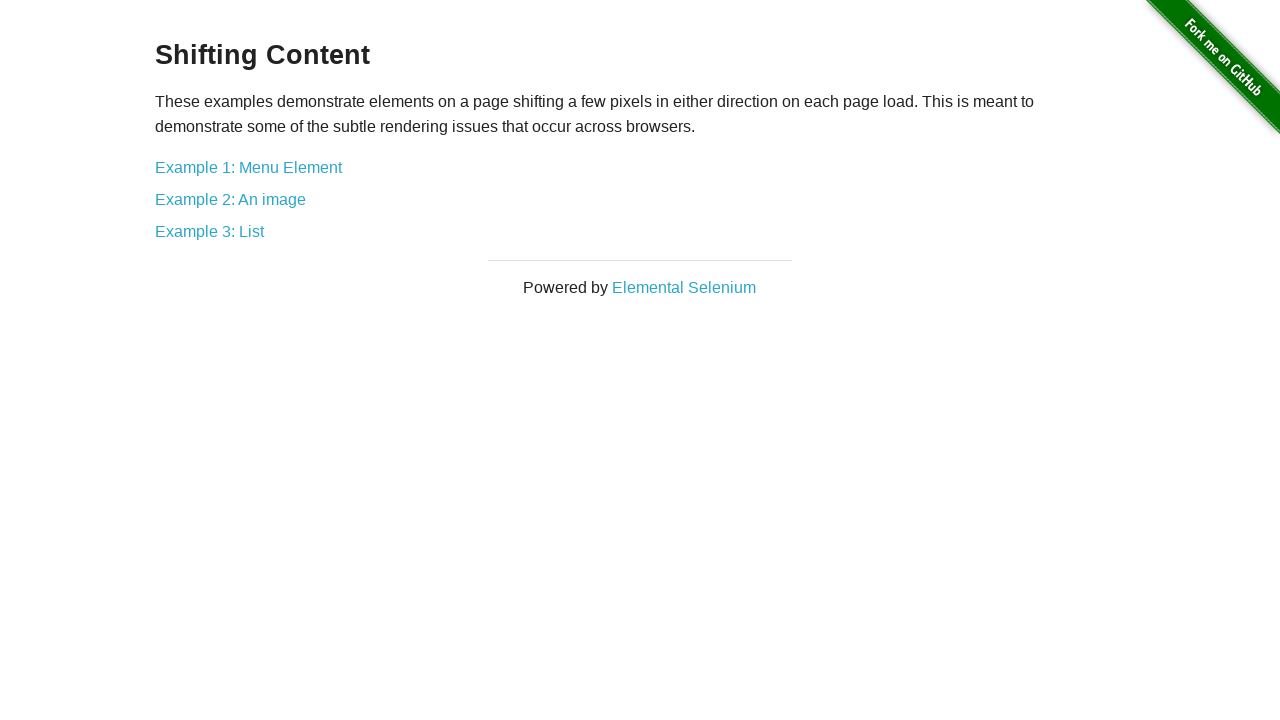

Clicked on 'Example 1: Menu Element' link at (248, 167) on text=Example 1: Menu Element
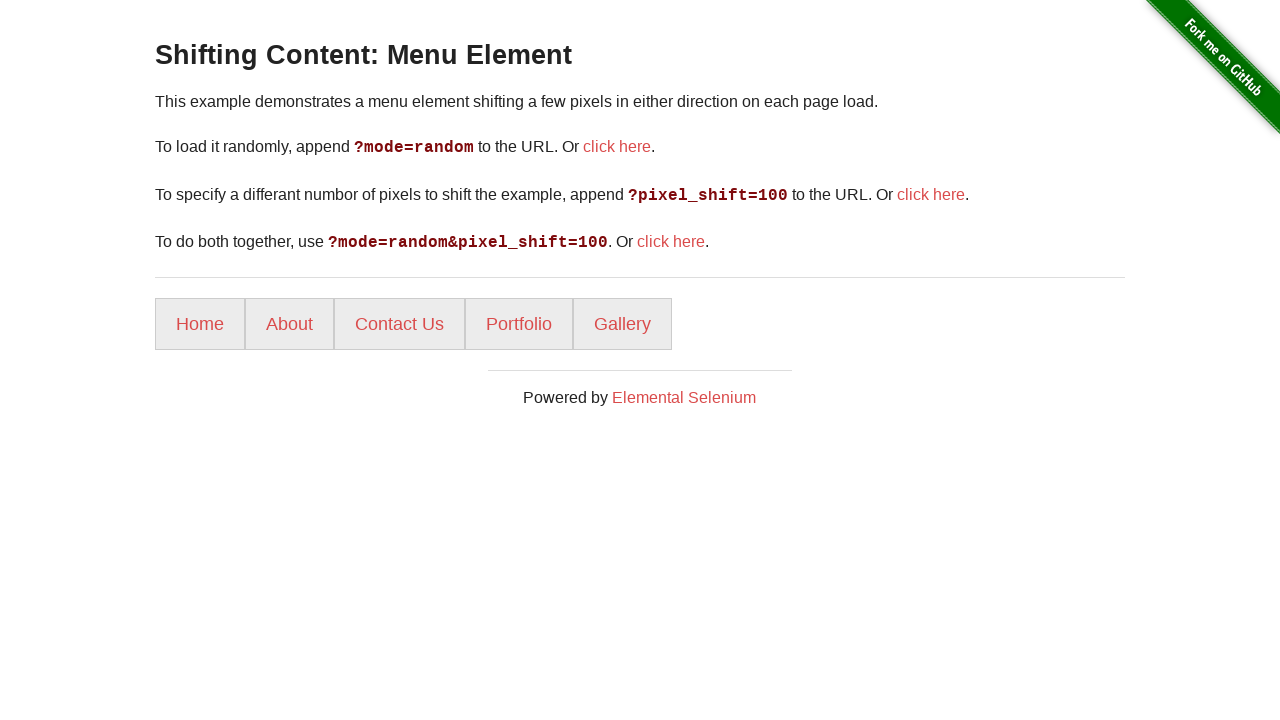

Menu items loaded and became visible
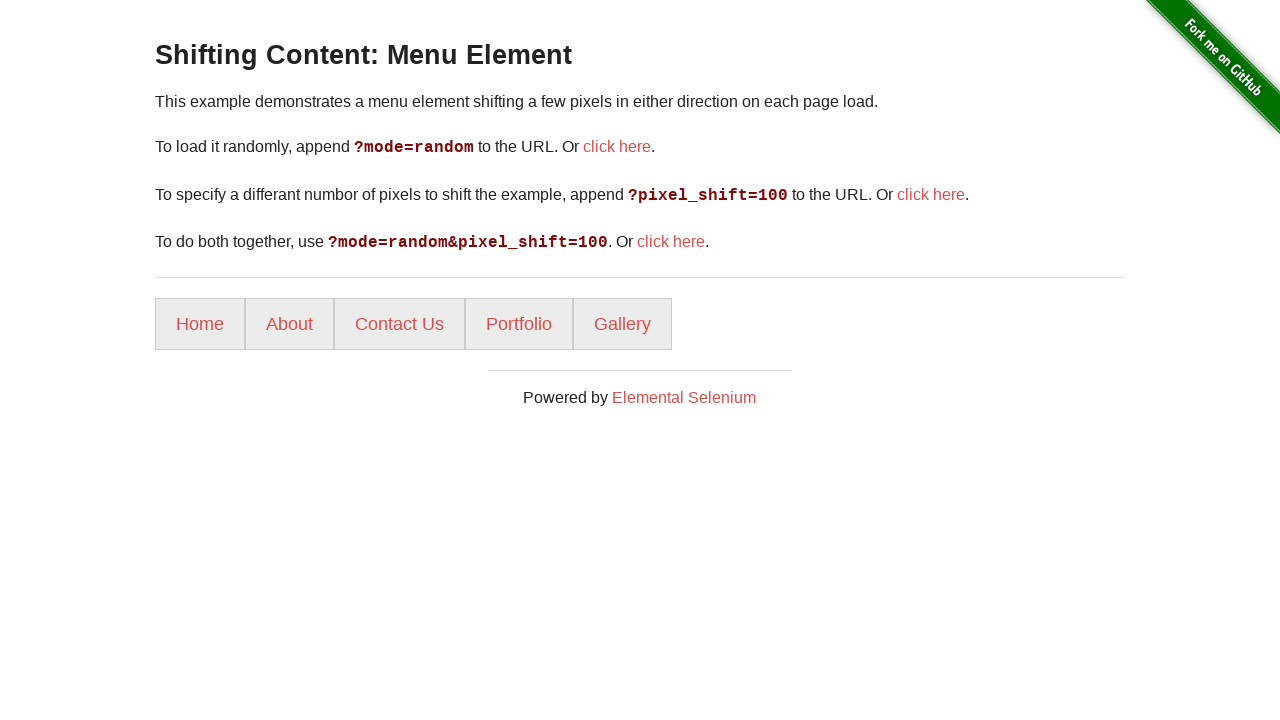

Retrieved all menu items - count: 5
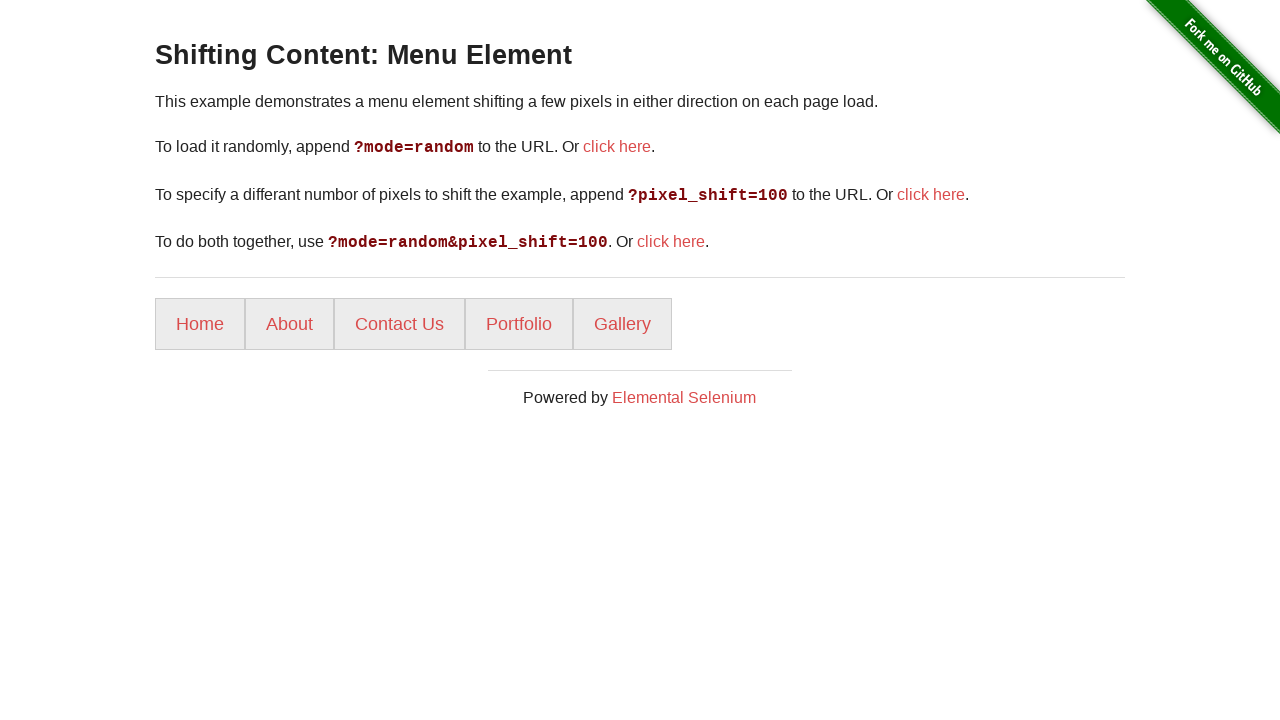

Retrieved page title: The Internet
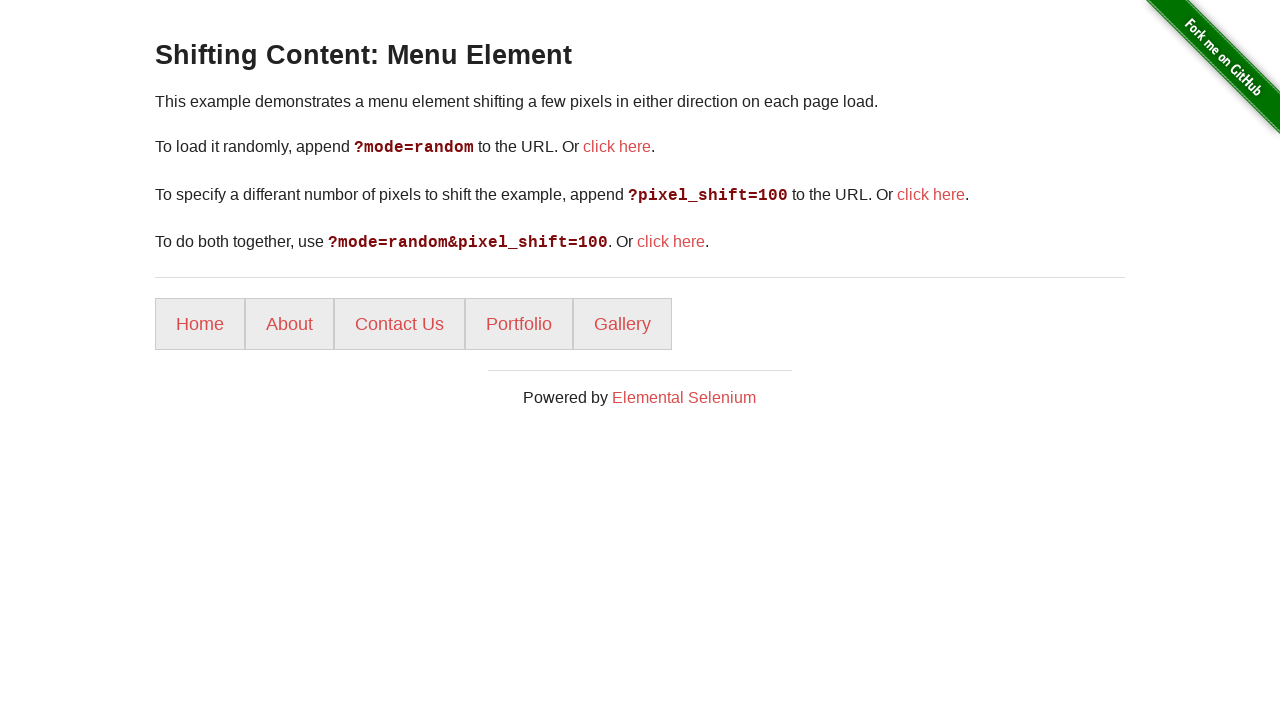

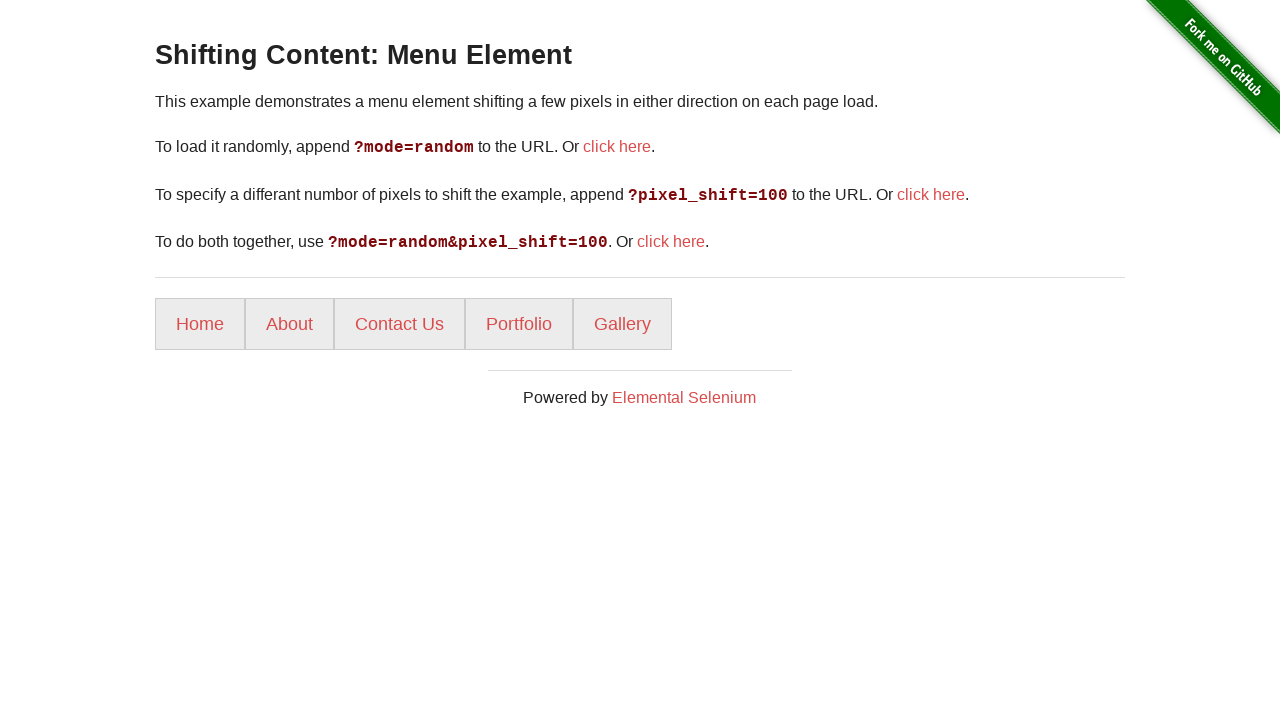